Navigates to a test page, clicks a link using JavaScript executor, and fills a form field with a name

Starting URL: https://testeroprogramowania.github.io/selenium/

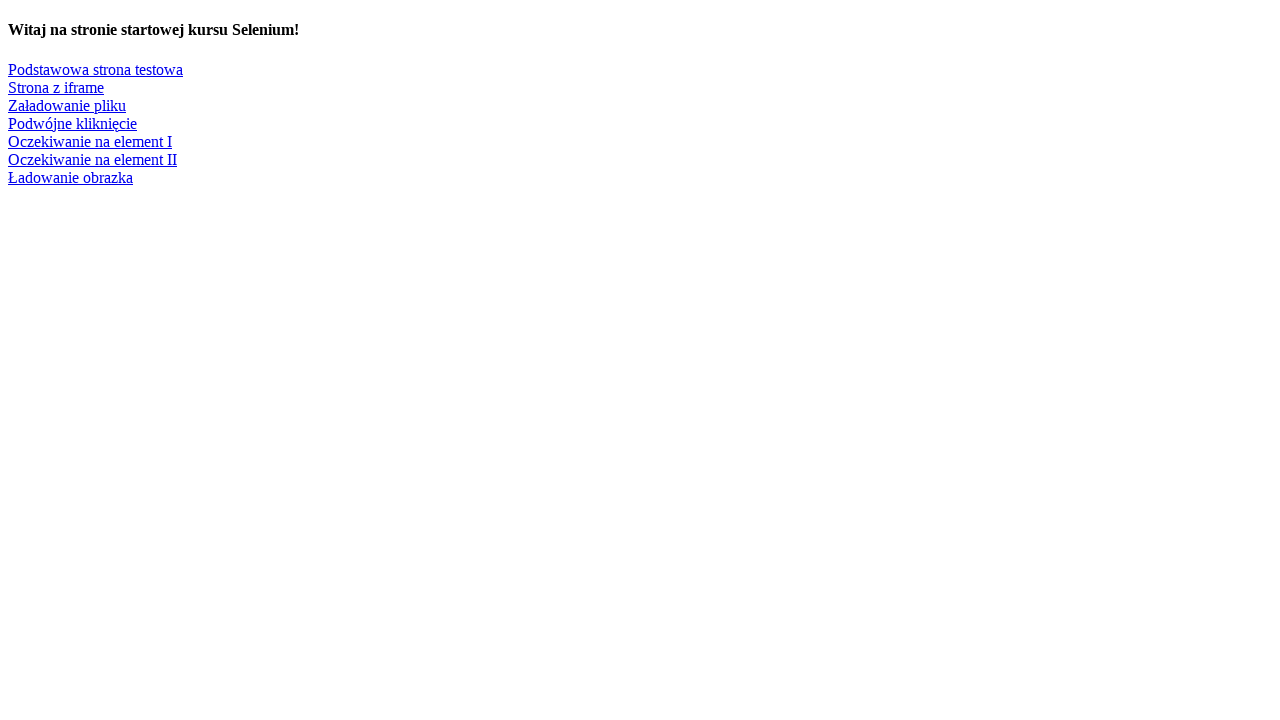

Clicked 'Podstawowa strona testowa' link at (96, 69) on a:text('Podstawowa strona testowa')
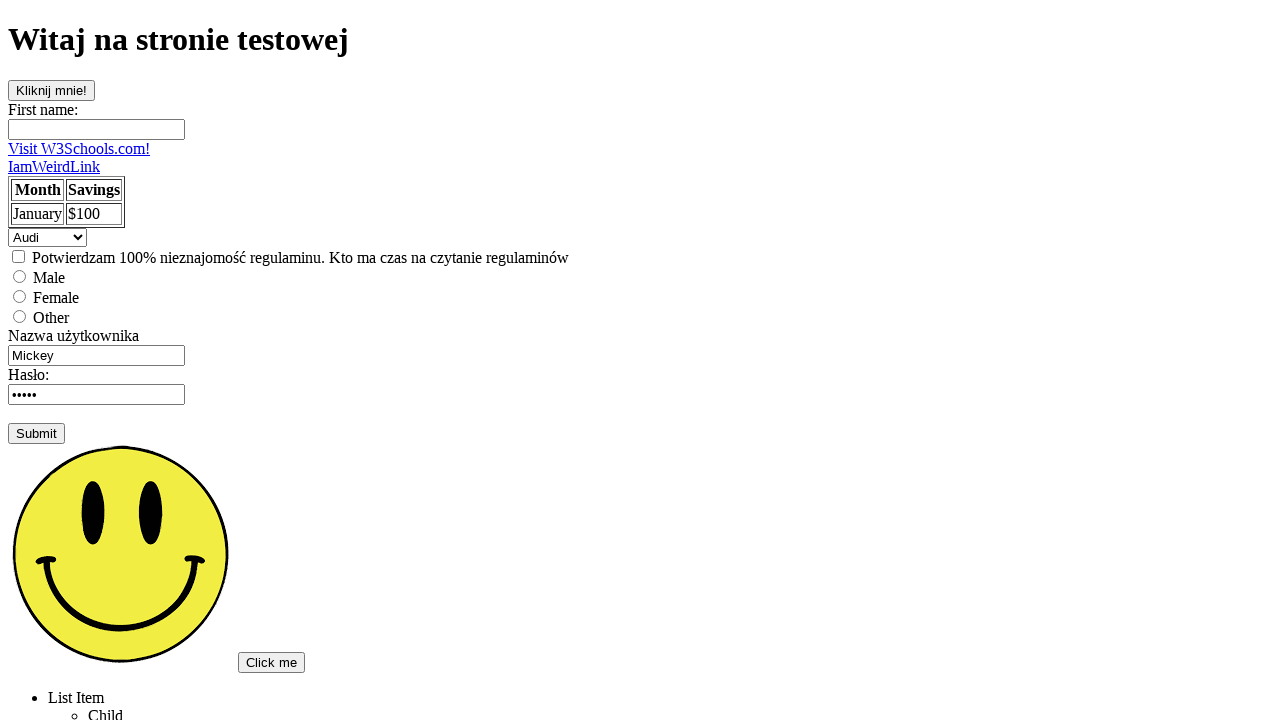

Filled first name field with 'Bartek' on input[name='fname']
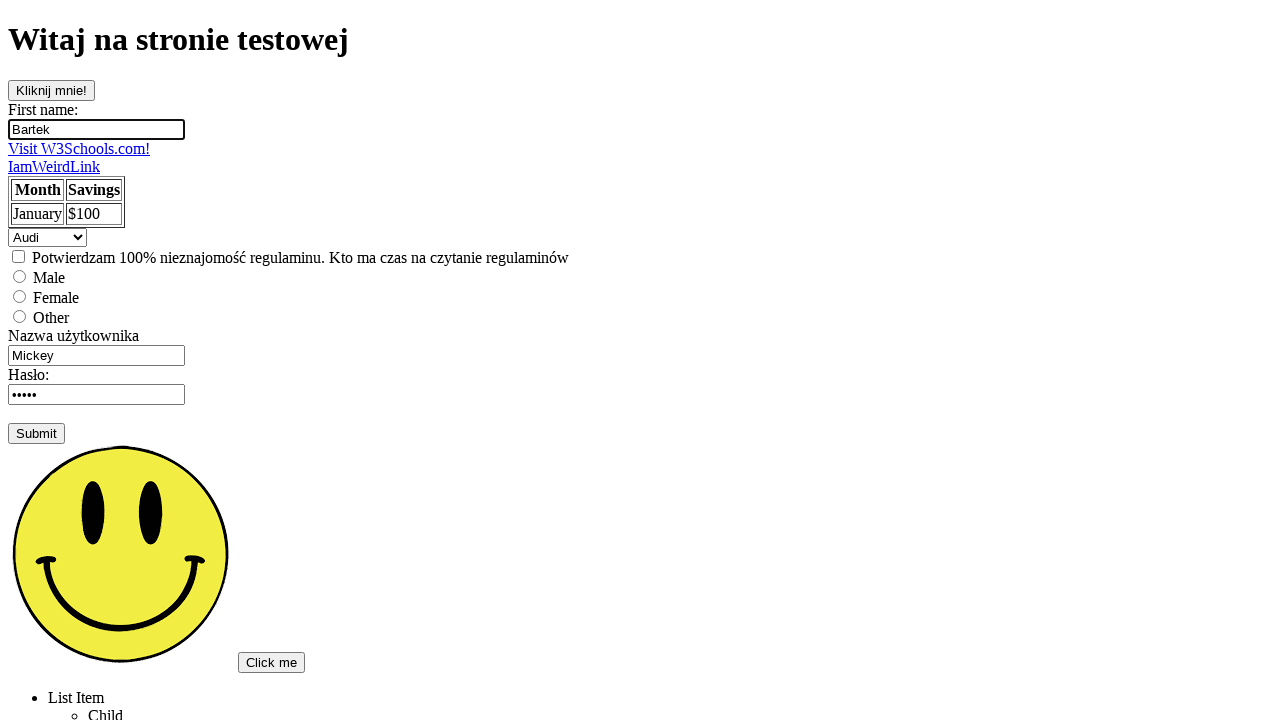

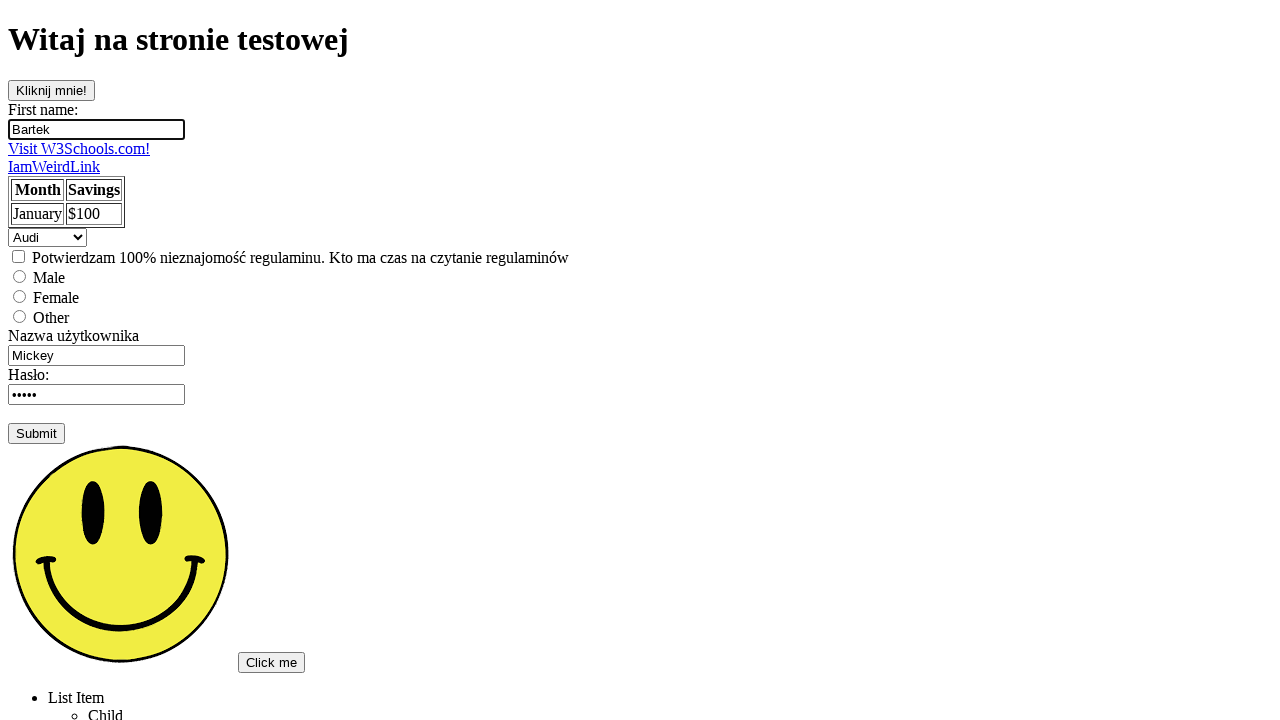